Tests that Clear completed button is hidden when no completed items exist

Starting URL: https://demo.playwright.dev/todomvc

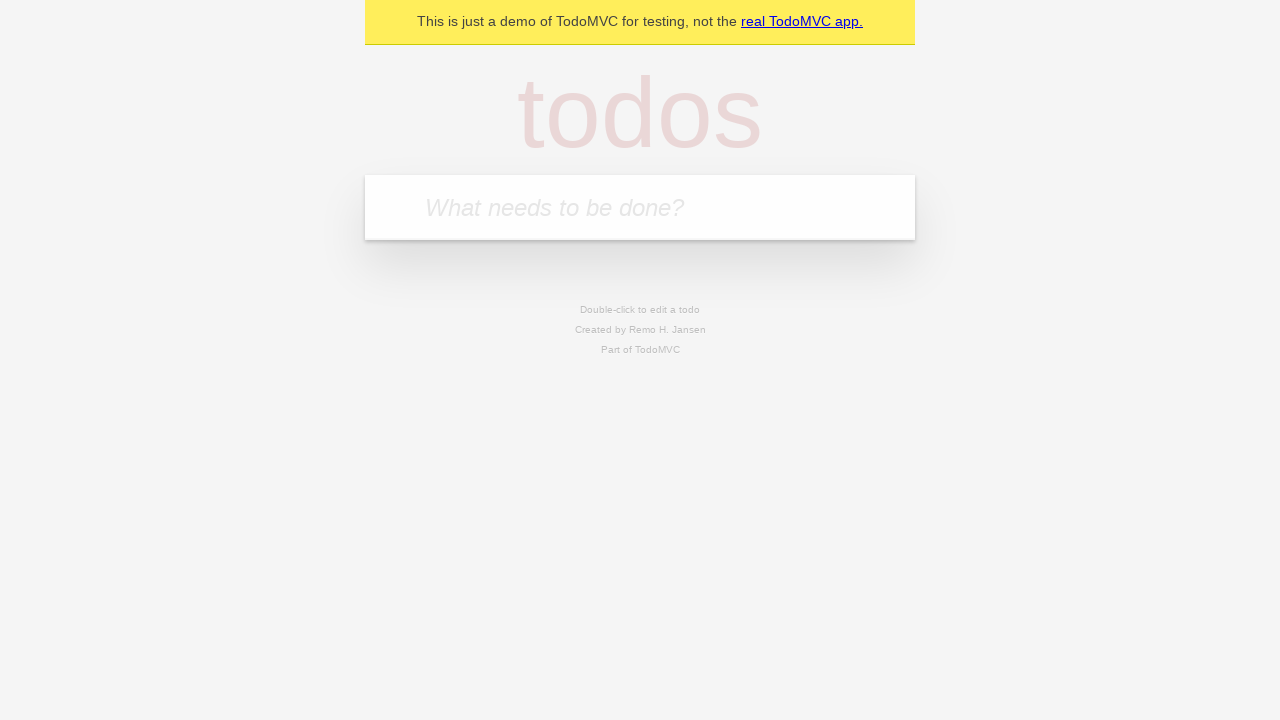

Filled todo input with 'buy some cheese' on internal:attr=[placeholder="What needs to be done?"i]
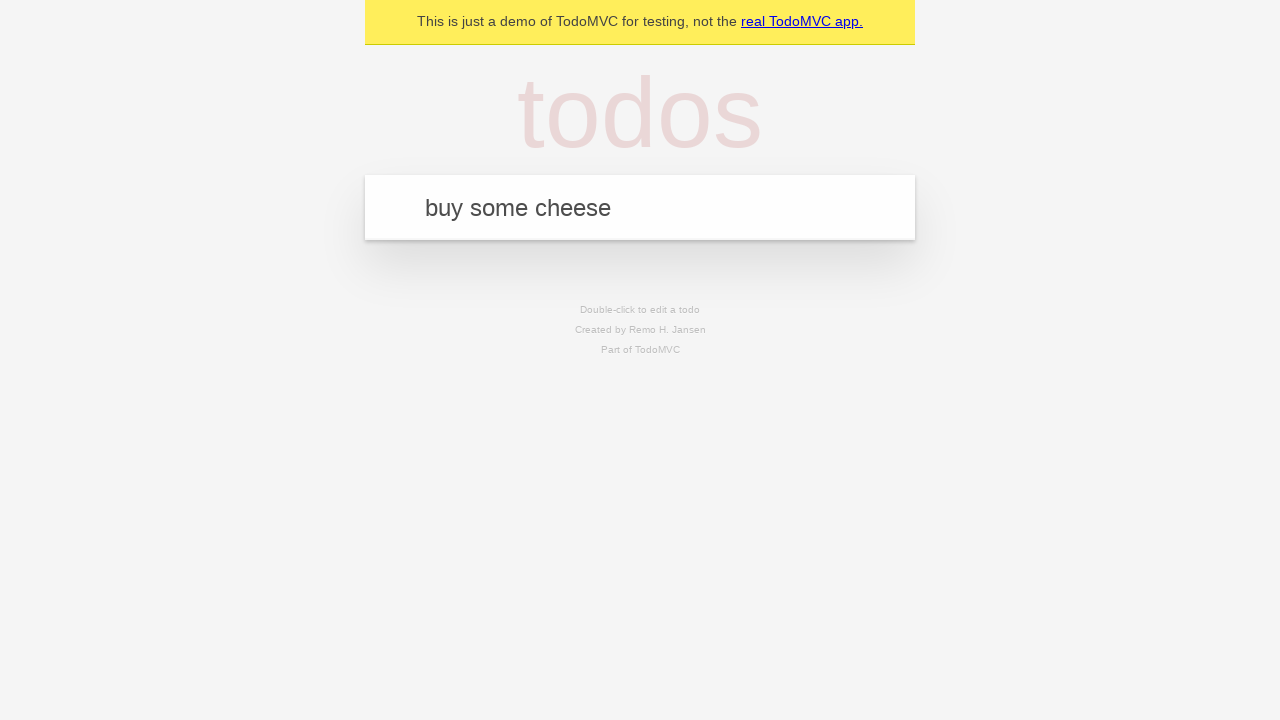

Pressed Enter to create todo 'buy some cheese' on internal:attr=[placeholder="What needs to be done?"i]
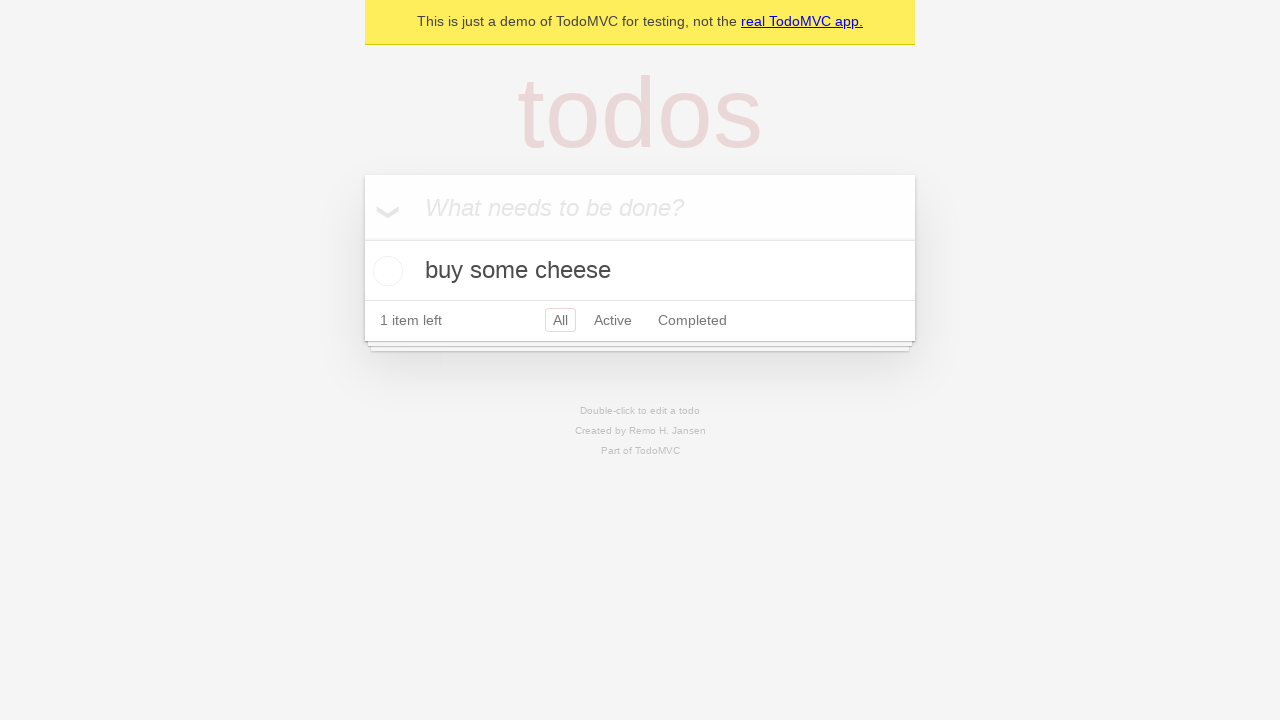

Filled todo input with 'feed the cat' on internal:attr=[placeholder="What needs to be done?"i]
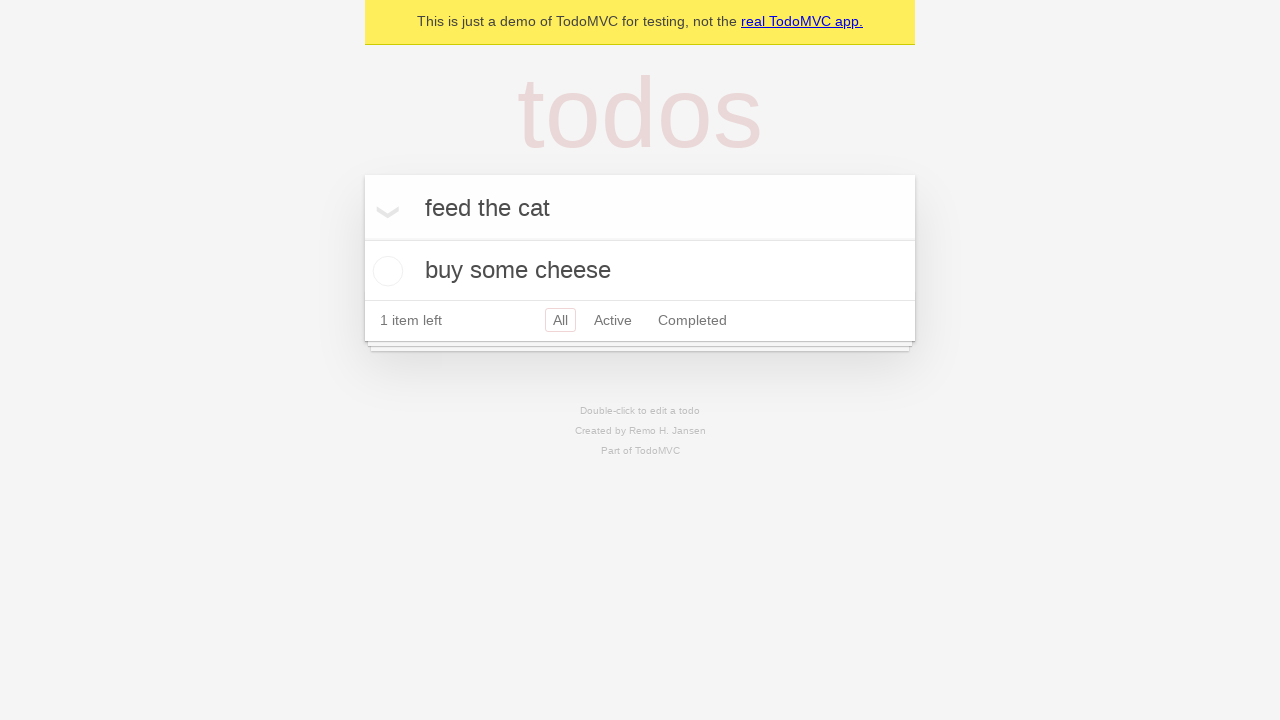

Pressed Enter to create todo 'feed the cat' on internal:attr=[placeholder="What needs to be done?"i]
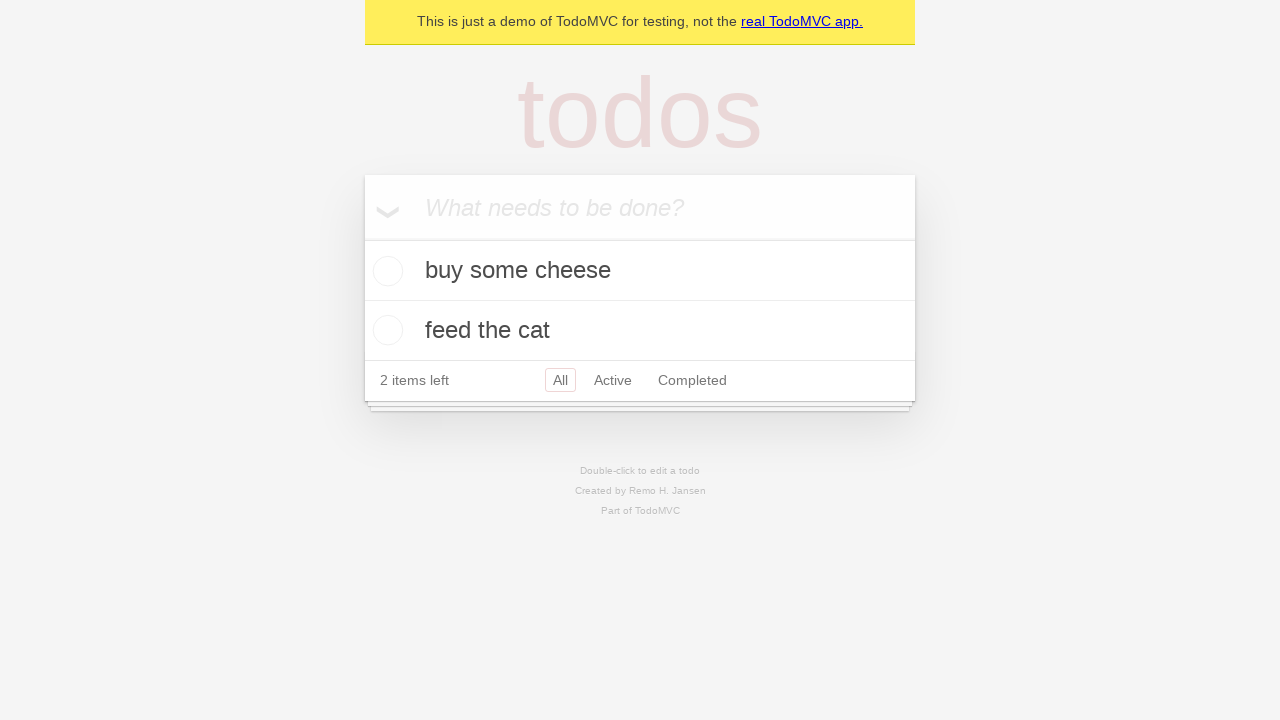

Filled todo input with 'book a doctors appointment' on internal:attr=[placeholder="What needs to be done?"i]
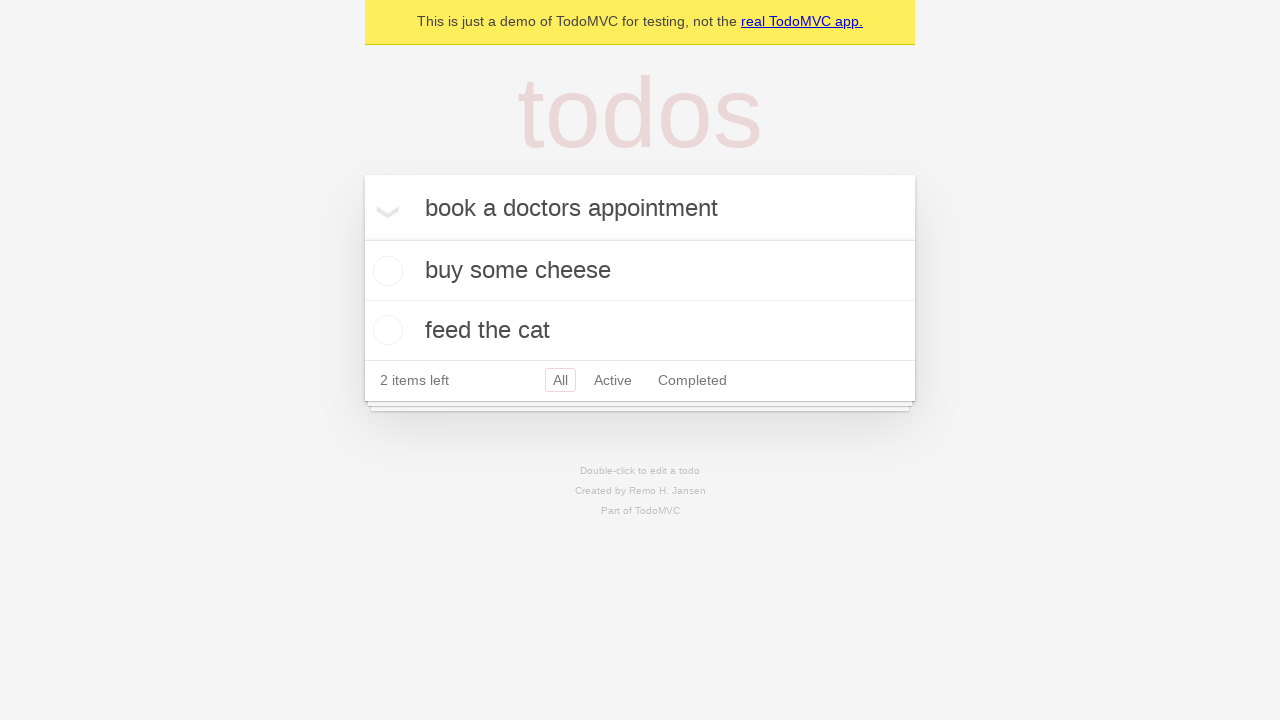

Pressed Enter to create todo 'book a doctors appointment' on internal:attr=[placeholder="What needs to be done?"i]
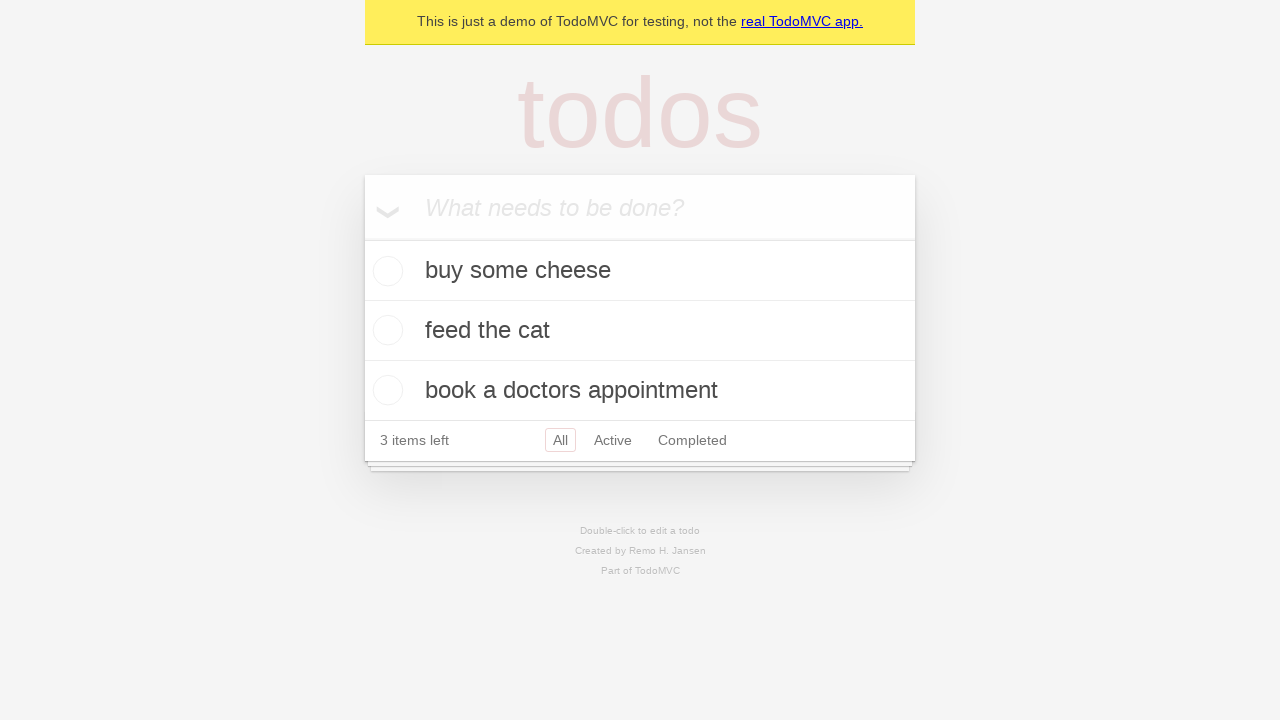

Checked first todo item as completed at (385, 271) on .todo-list li .toggle >> nth=0
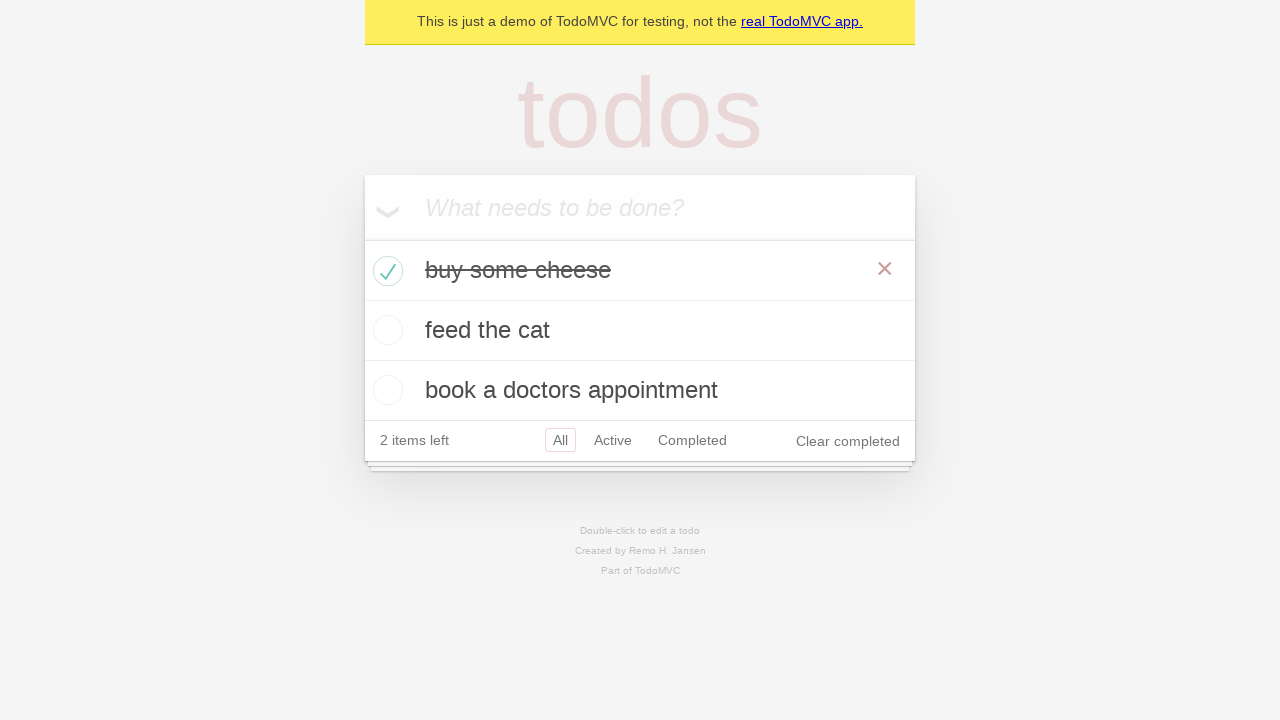

Clicked 'Clear completed' button at (848, 441) on internal:role=button[name="Clear completed"i]
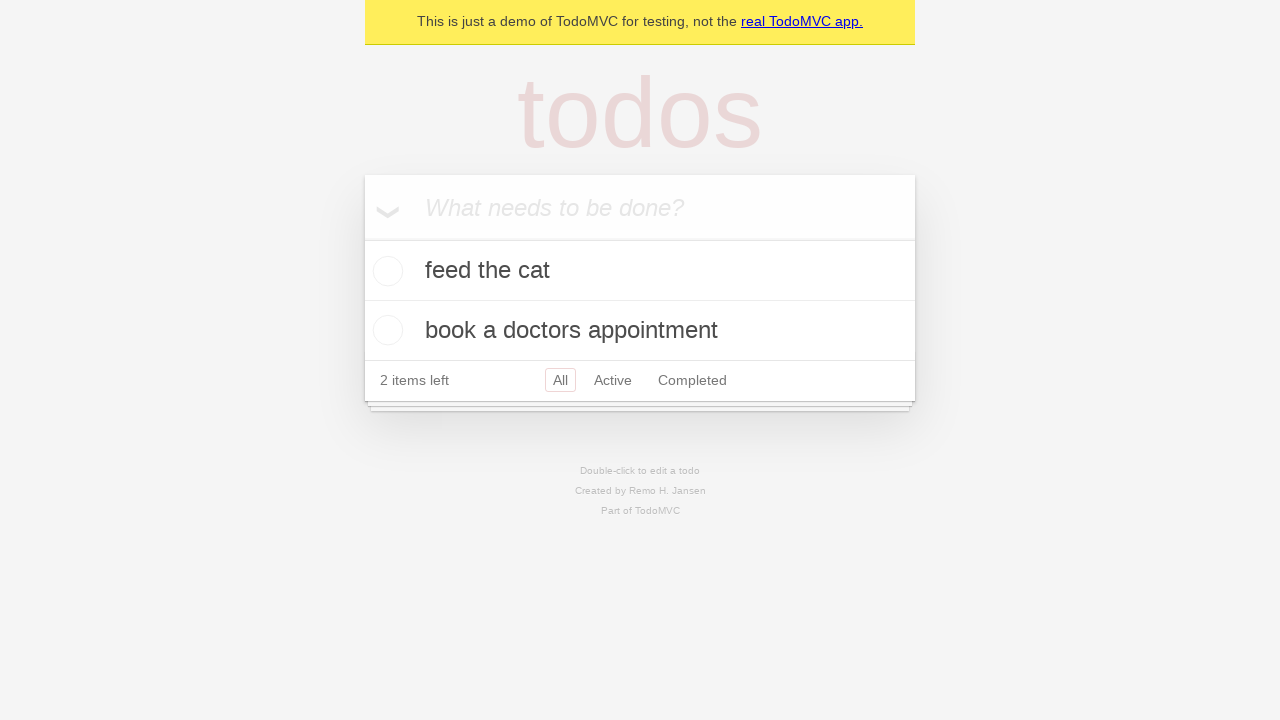

'Clear completed' button is now hidden
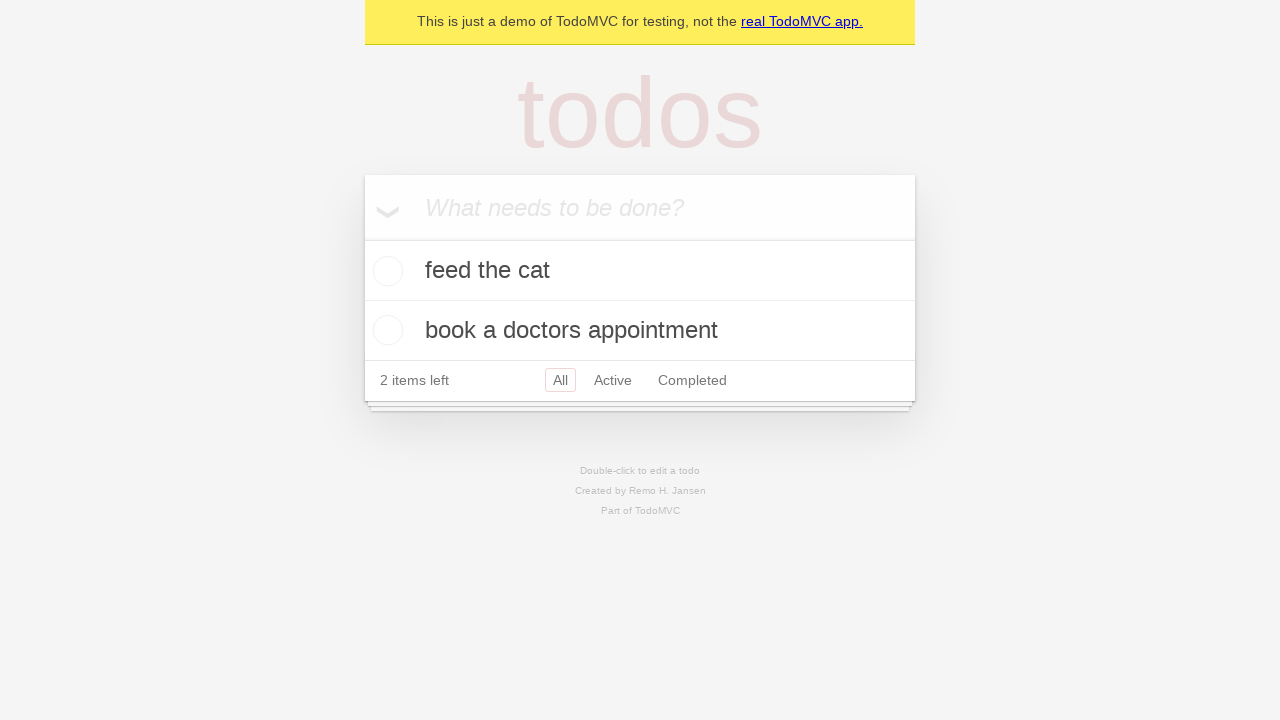

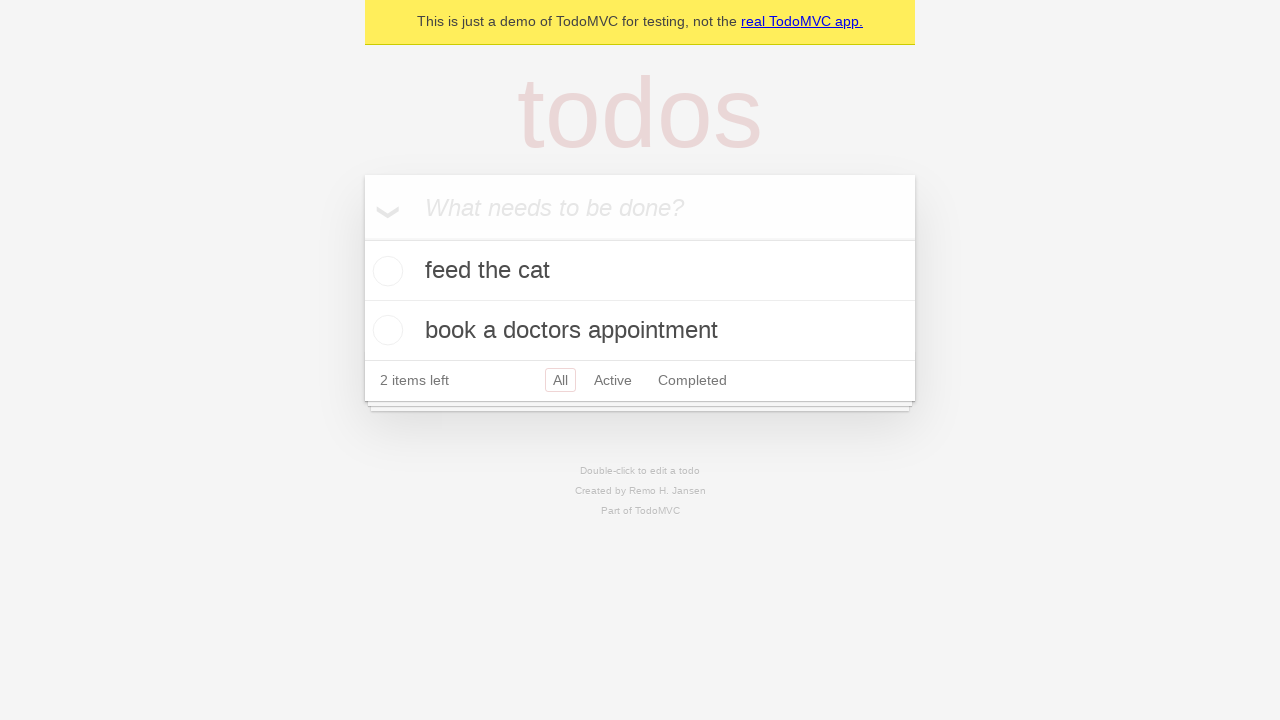